Tests the ministers and senior officials search functionality on GOV.UK by searching for "Churchill" and verifying results appear

Starting URL: https://www.gov.uk/government/people

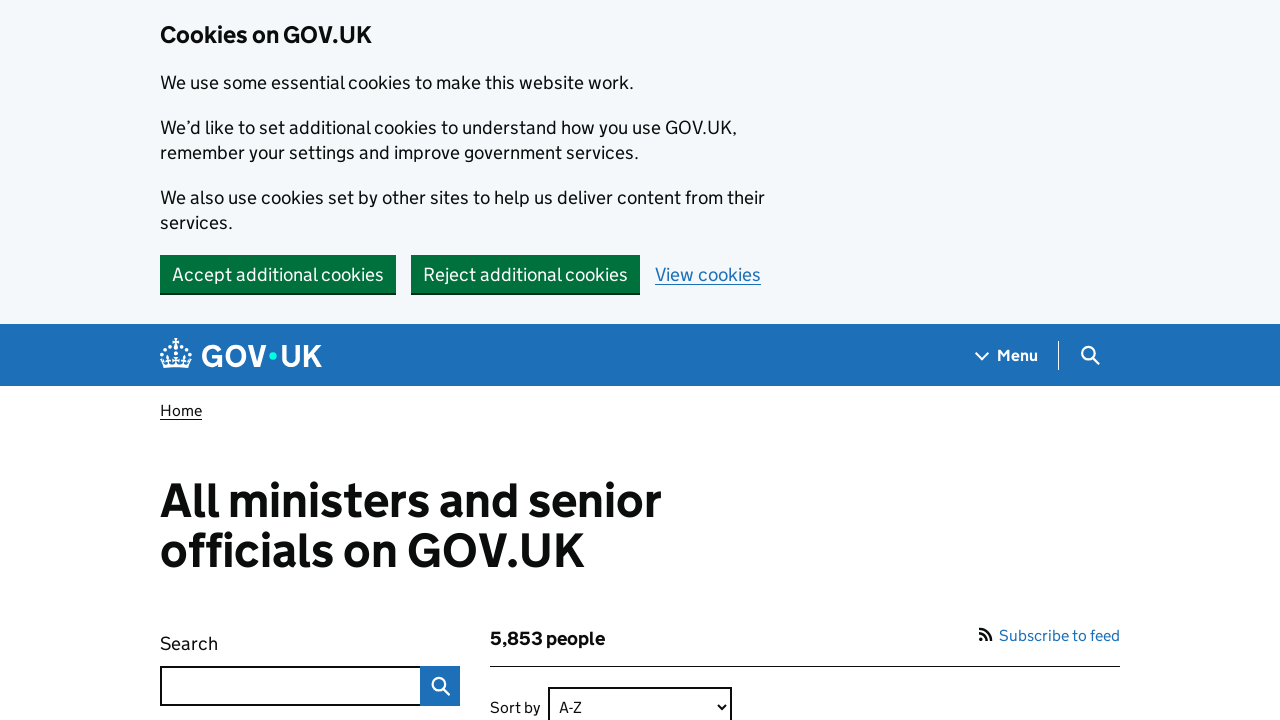

Waited for page heading 'All ministers and senior officials on GOV.UK' to be visible
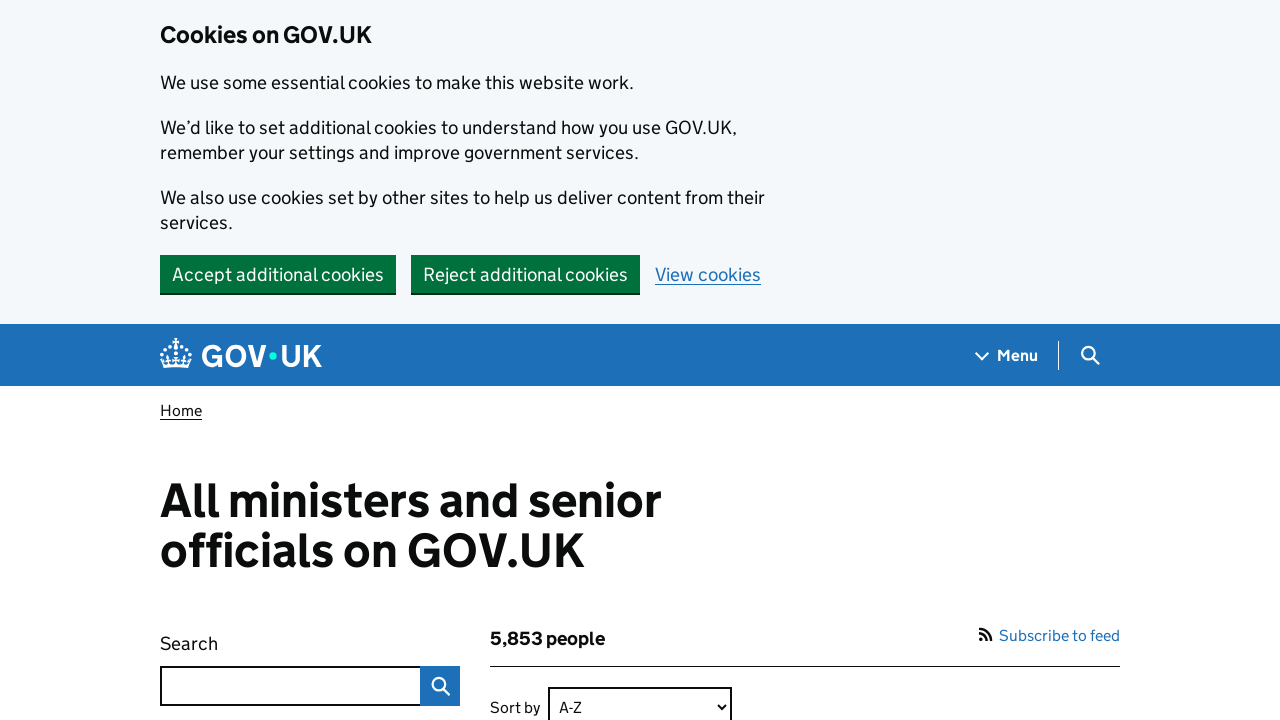

Located the search box
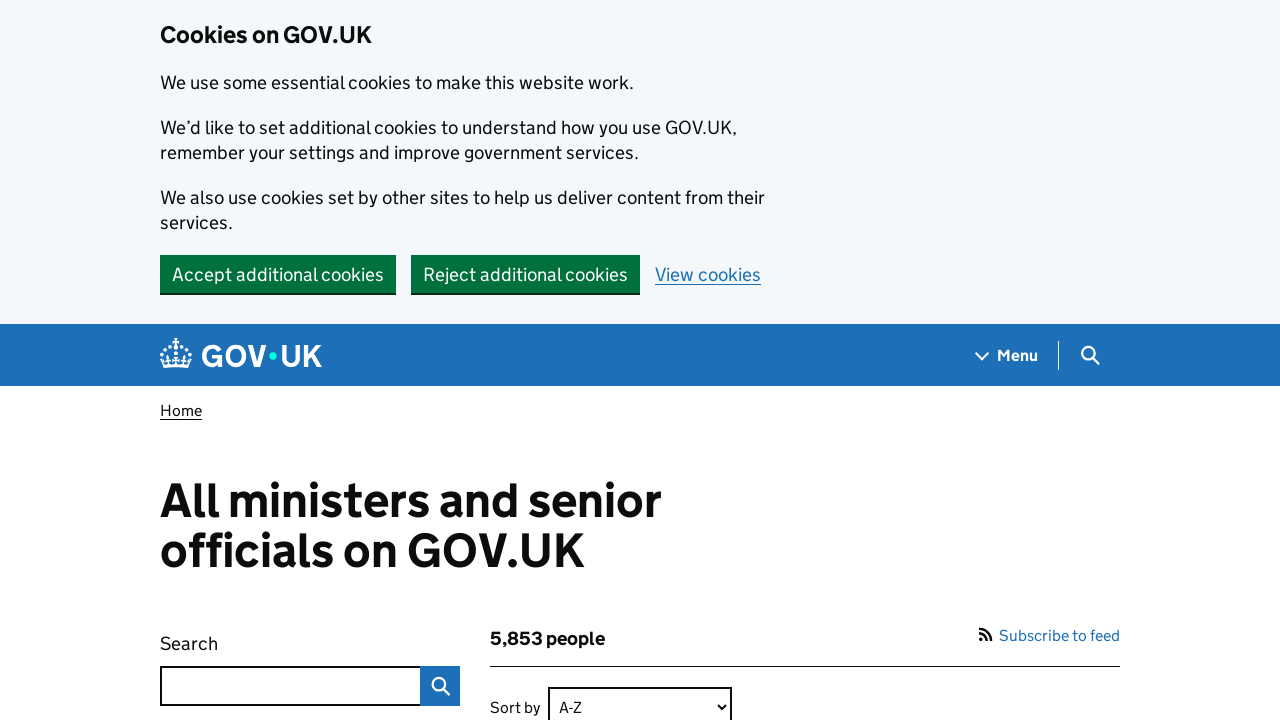

Filled search box with 'Churchill' on internal:role=search >> internal:role=searchbox[name="Search"i]
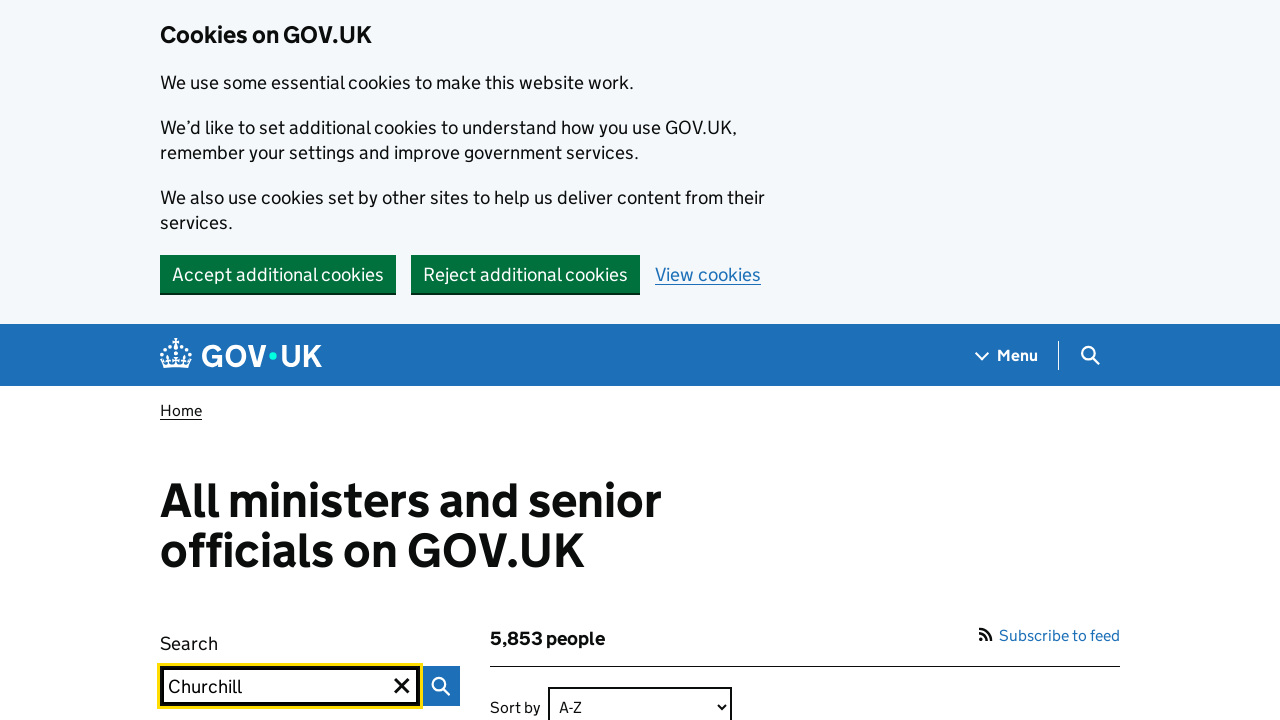

Clicked the search button at (440, 686) on internal:role=search >> internal:role=button[name="Search"i]
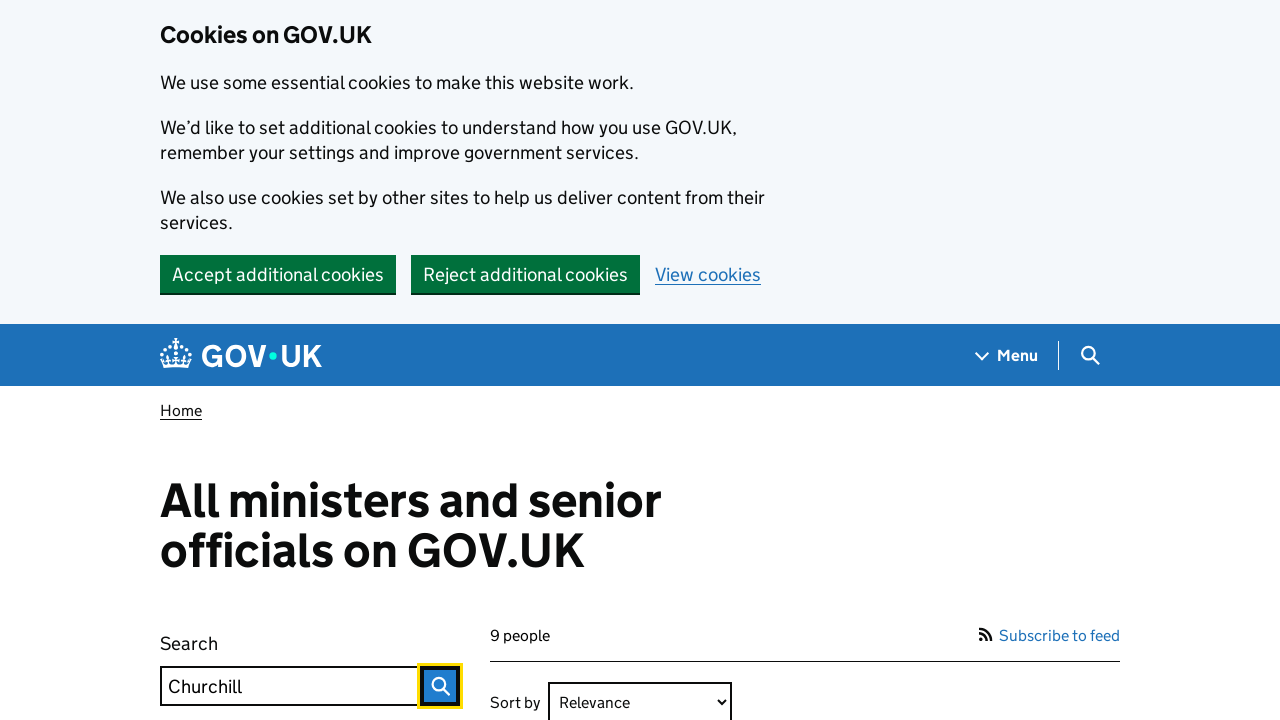

Verified search result 'Sir Winston Churchill' is visible
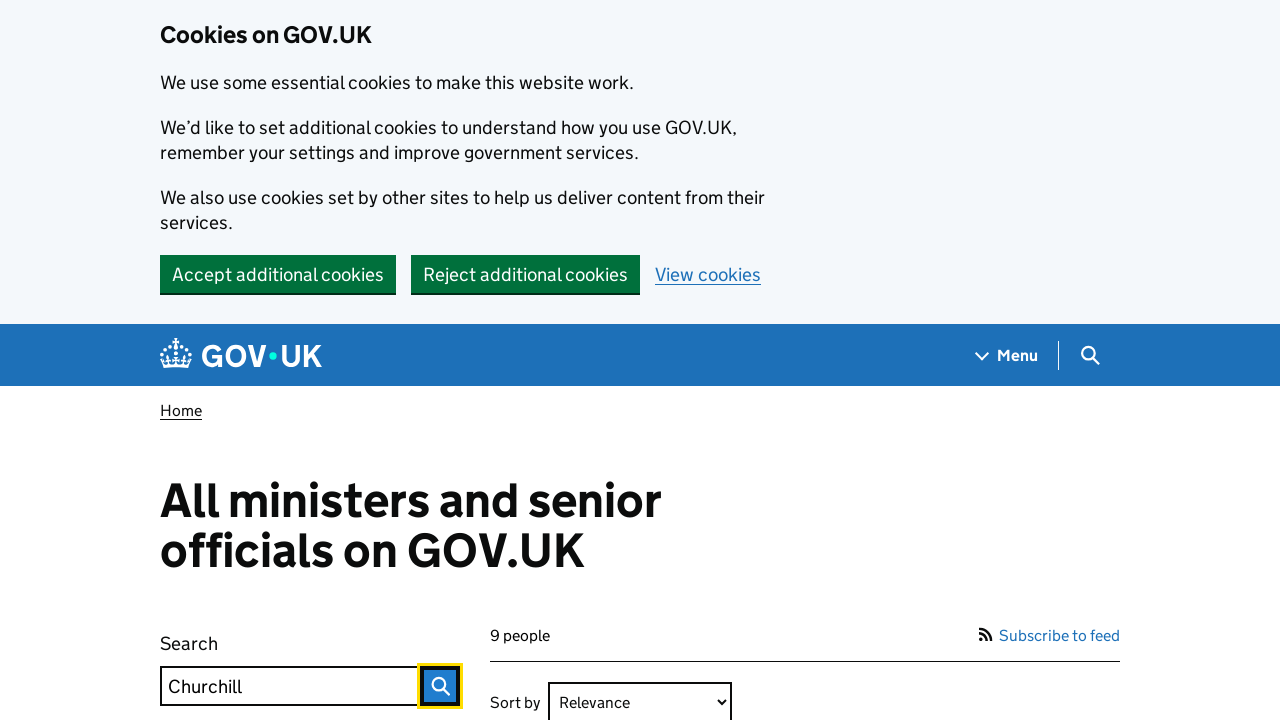

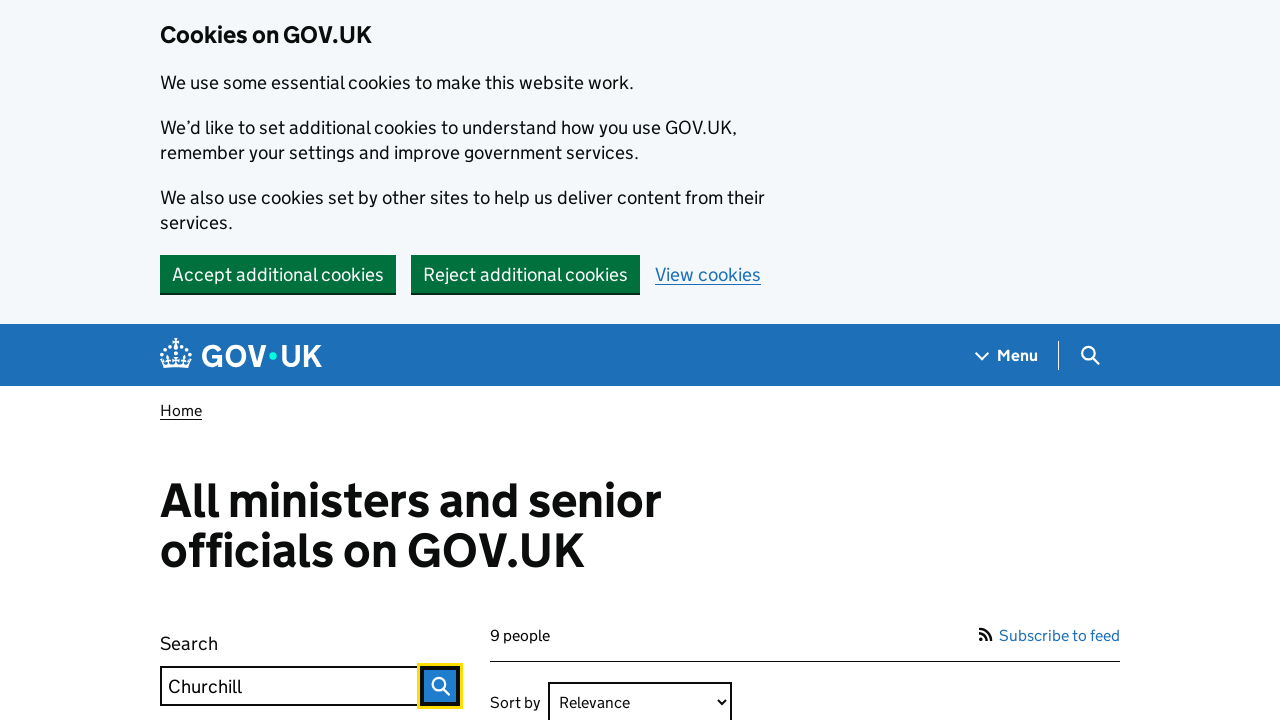